Tests the Completed filter by creating mixed todos and verifying only completed items are shown when the filter is applied.

Starting URL: https://demo.playwright.dev/todomvc

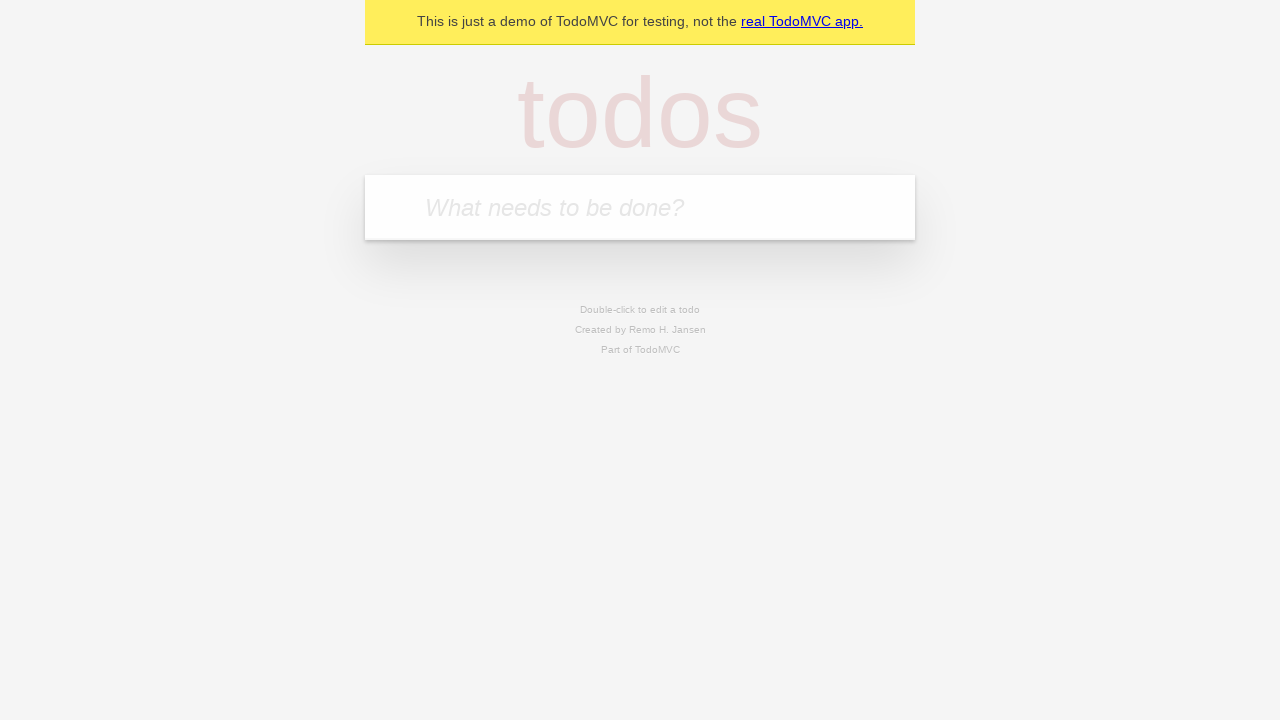

Filled new todo input with 'Active task' on .new-todo
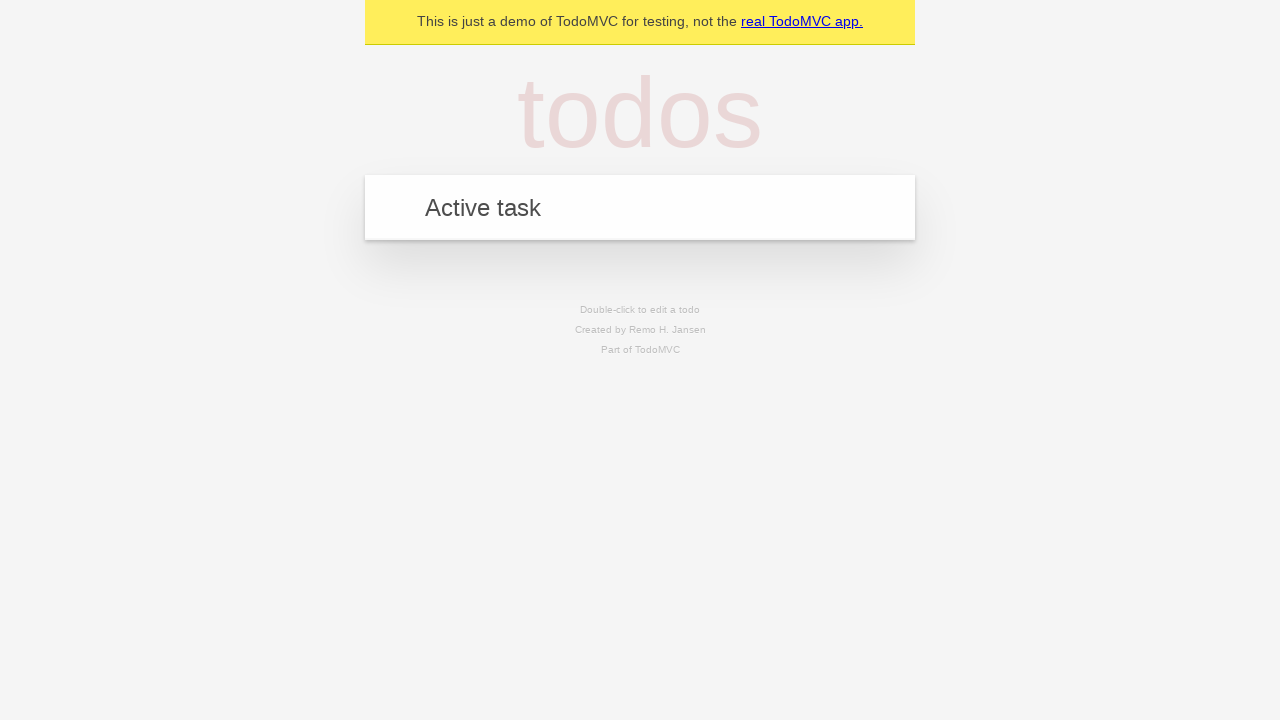

Pressed Enter to create active task
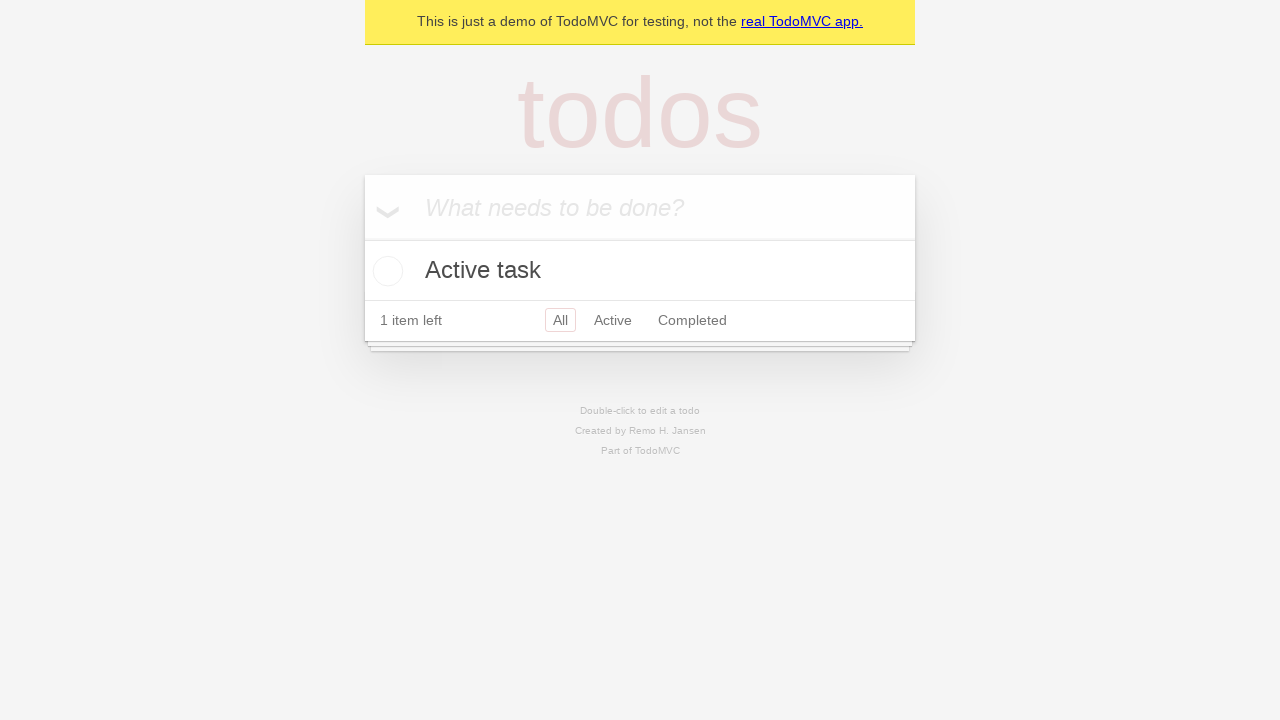

Filled new todo input with 'Completed task' on .new-todo
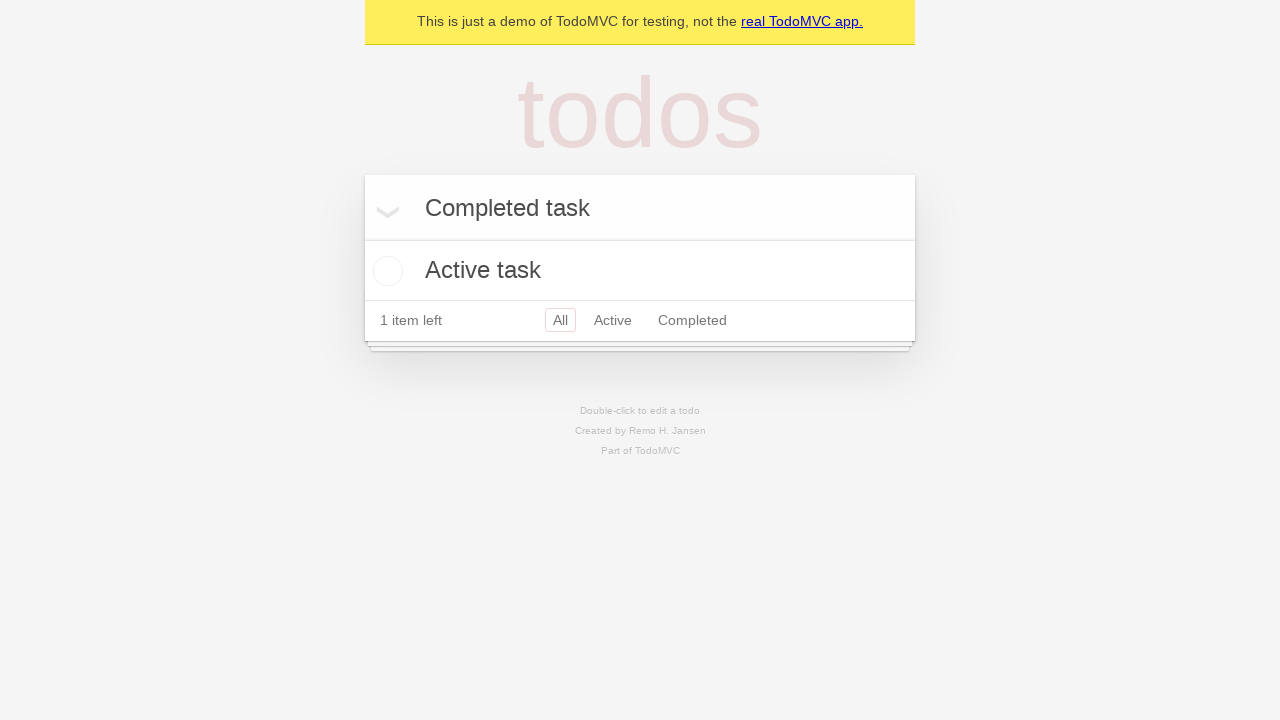

Pressed Enter to create completed task
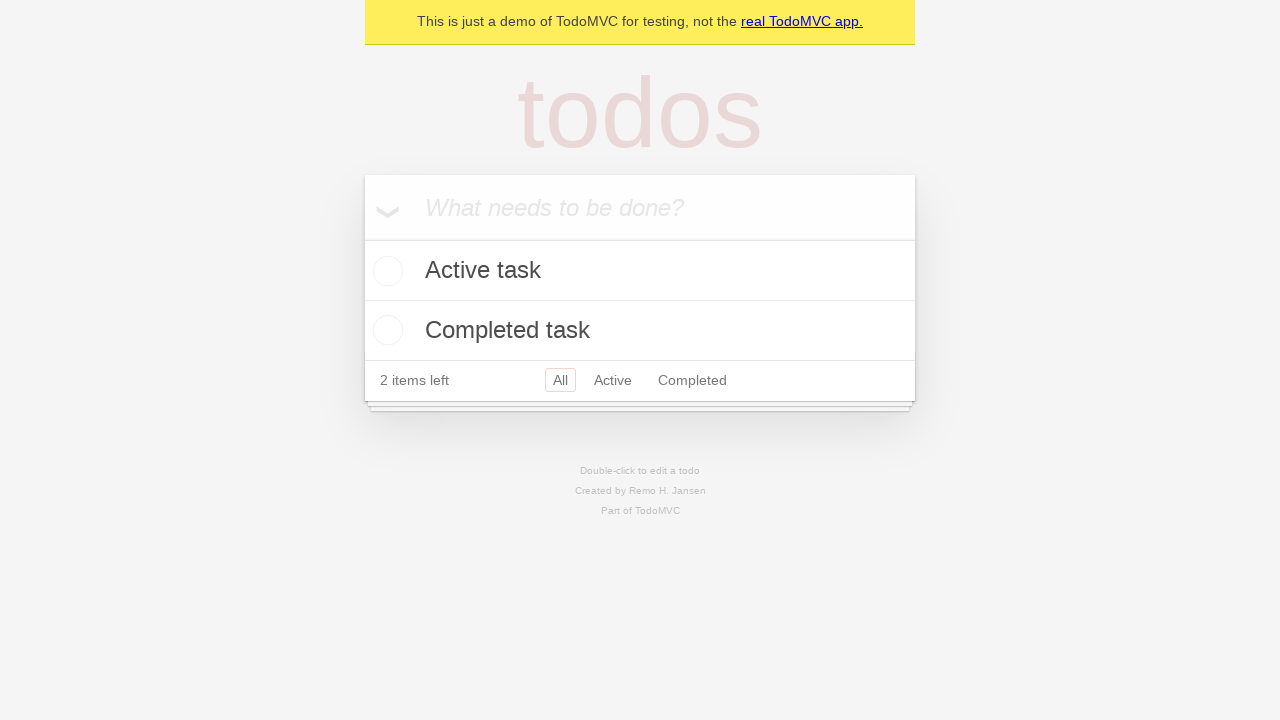

Clicked toggle checkbox on second todo to mark it as completed at (385, 330) on .todo-list li:nth-child(2) .toggle
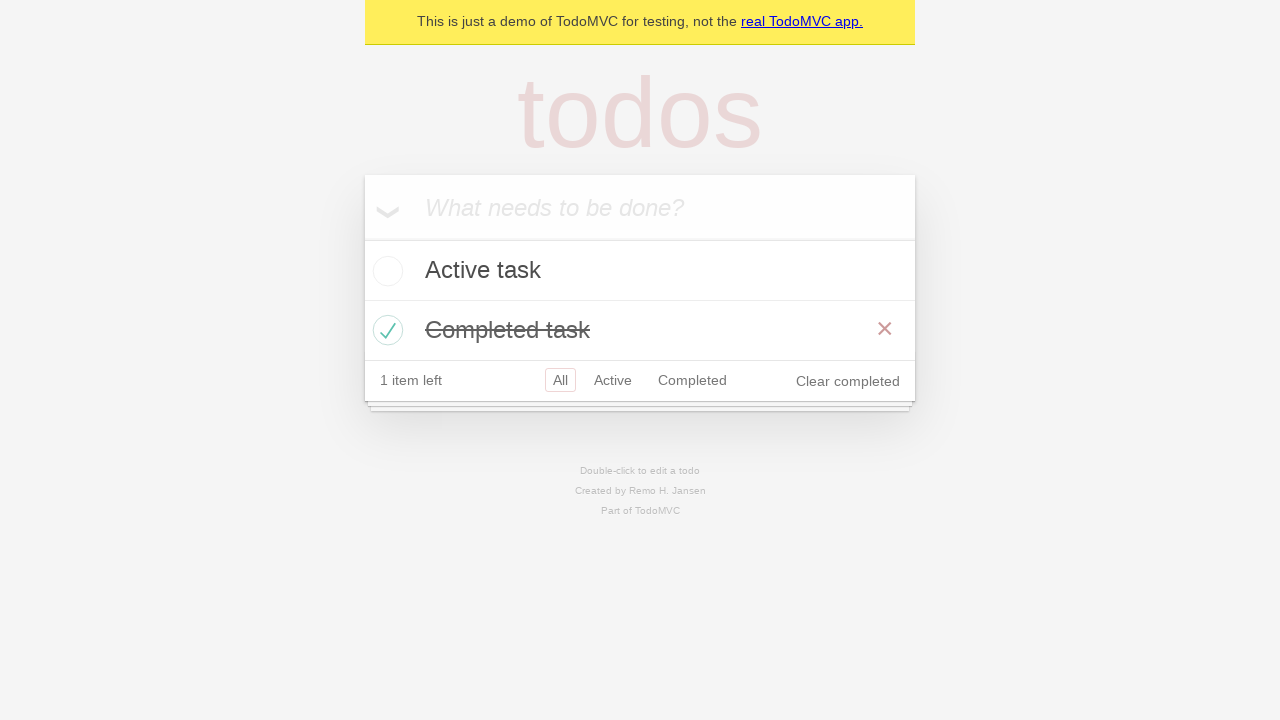

Clicked Completed filter to show only completed items at (692, 380) on .filters a:has-text("Completed")
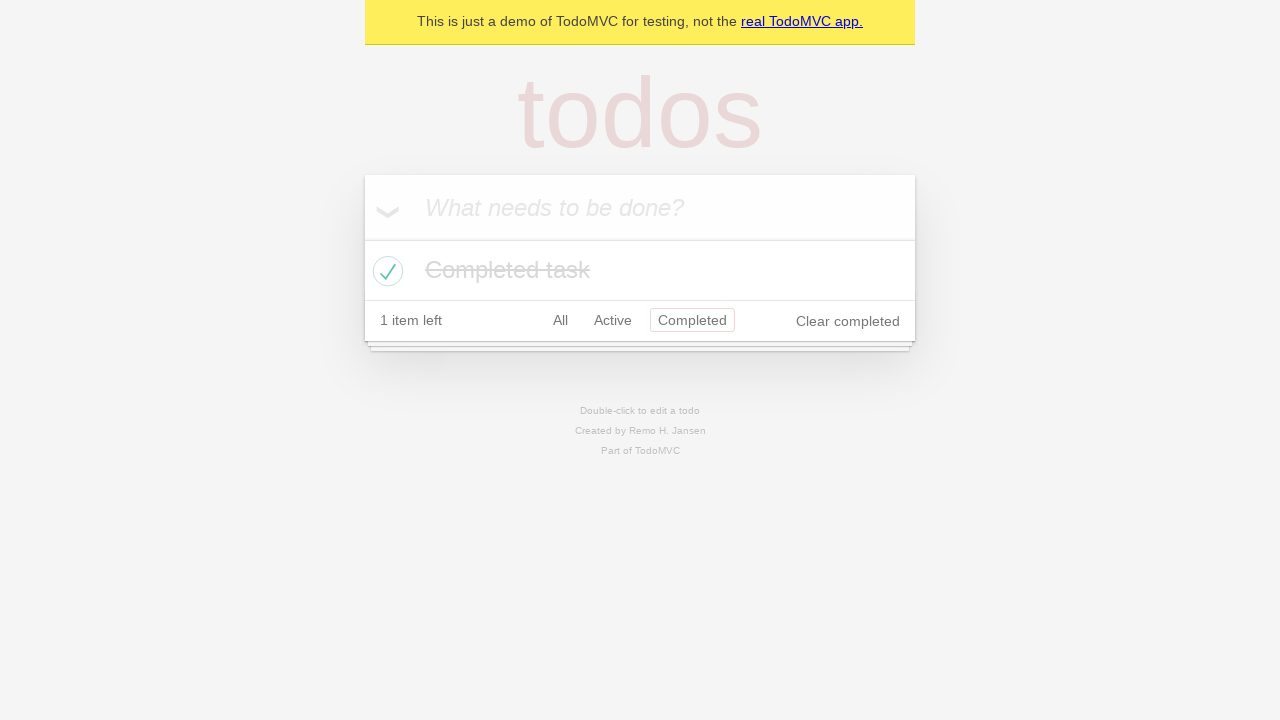

Verified that completed todo items are displayed in the list
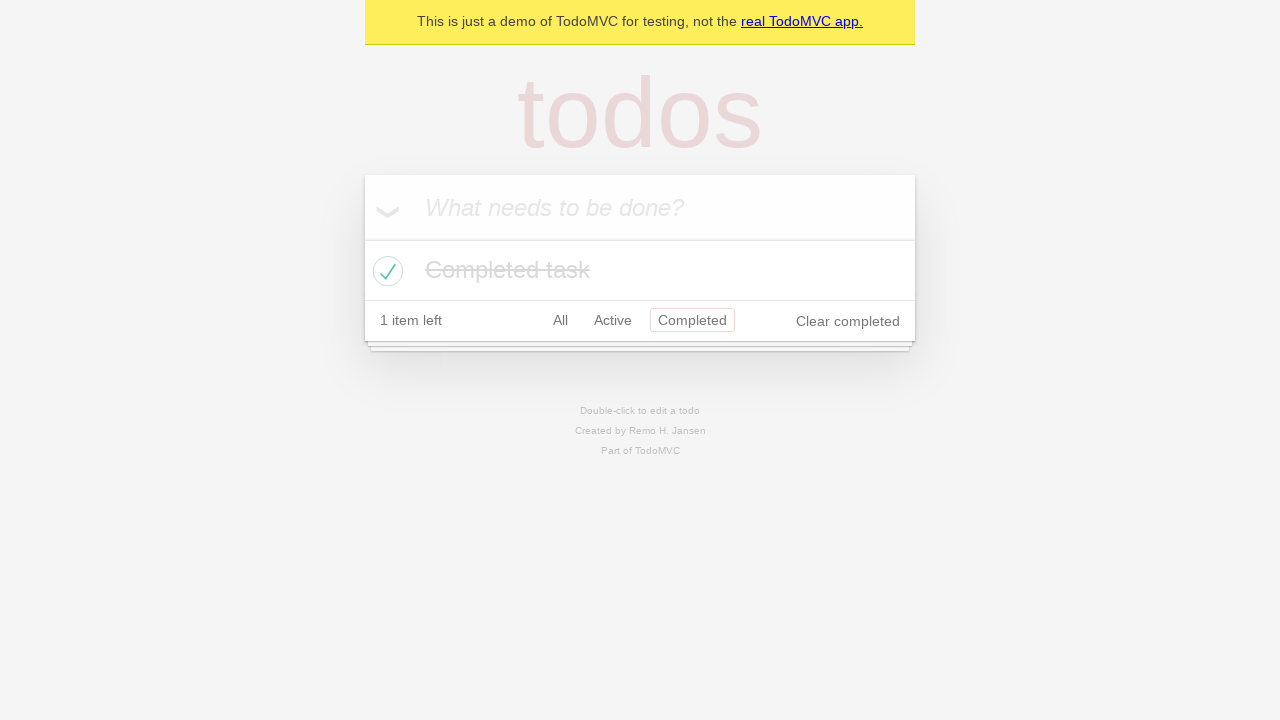

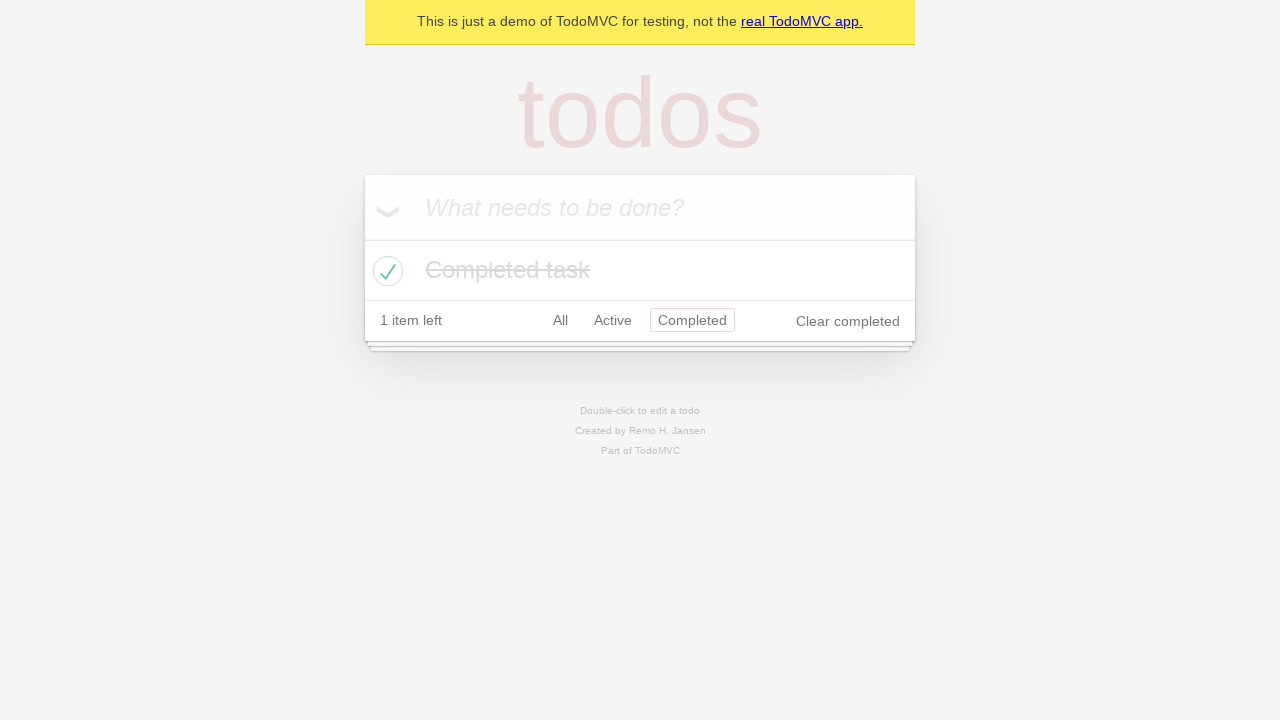